Tests jQuery UI sortable functionality by reordering list items to achieve a specific order

Starting URL: https://jqueryui.com/sortable/

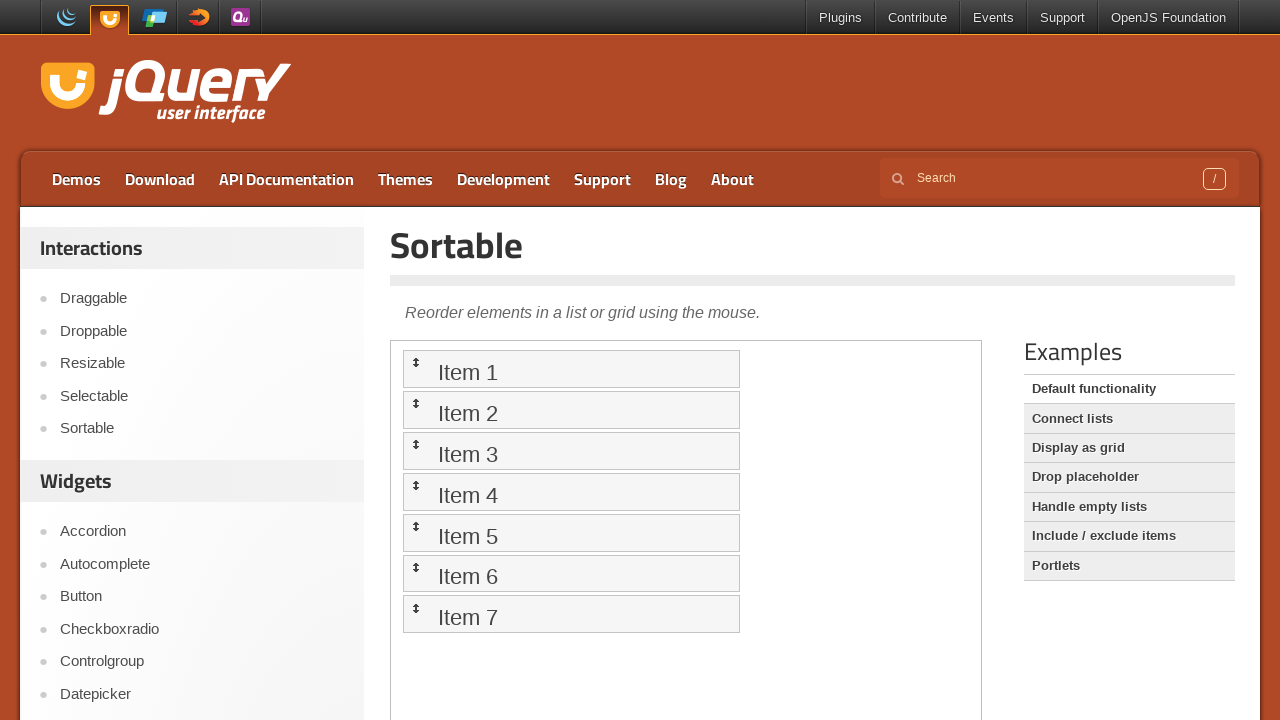

Located demo iframe containing sortable list
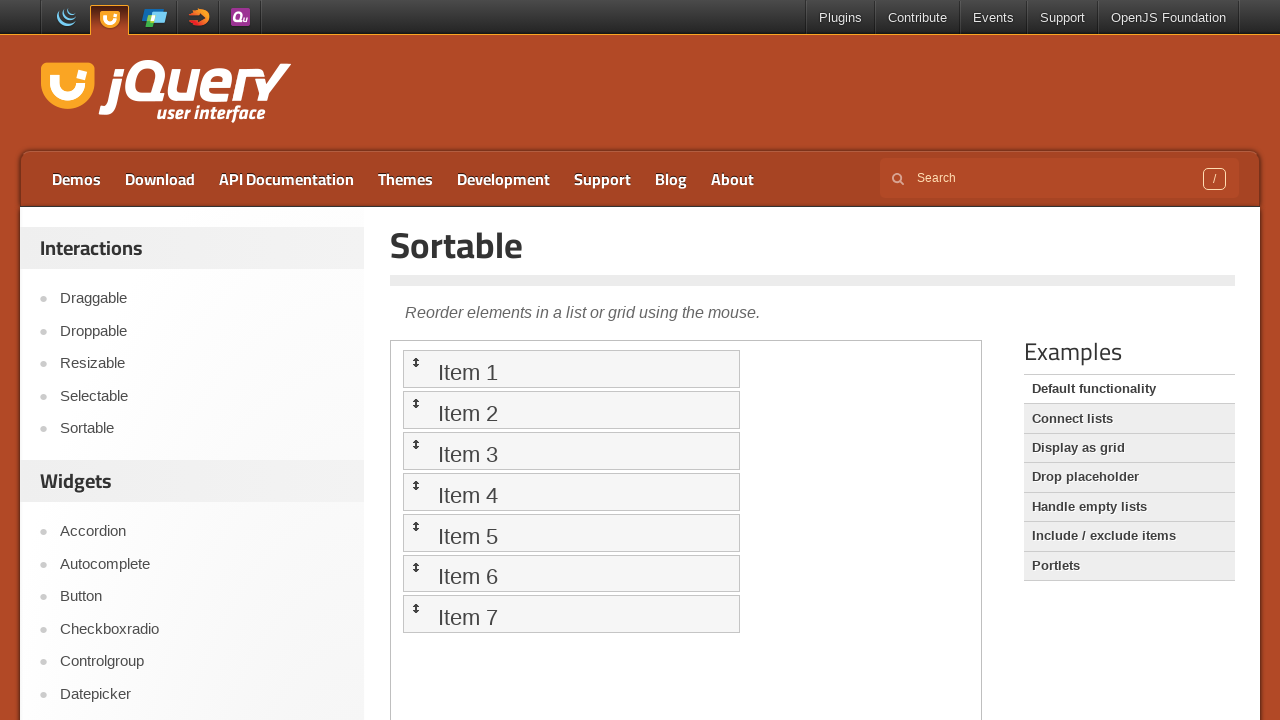

Located all sortable list items
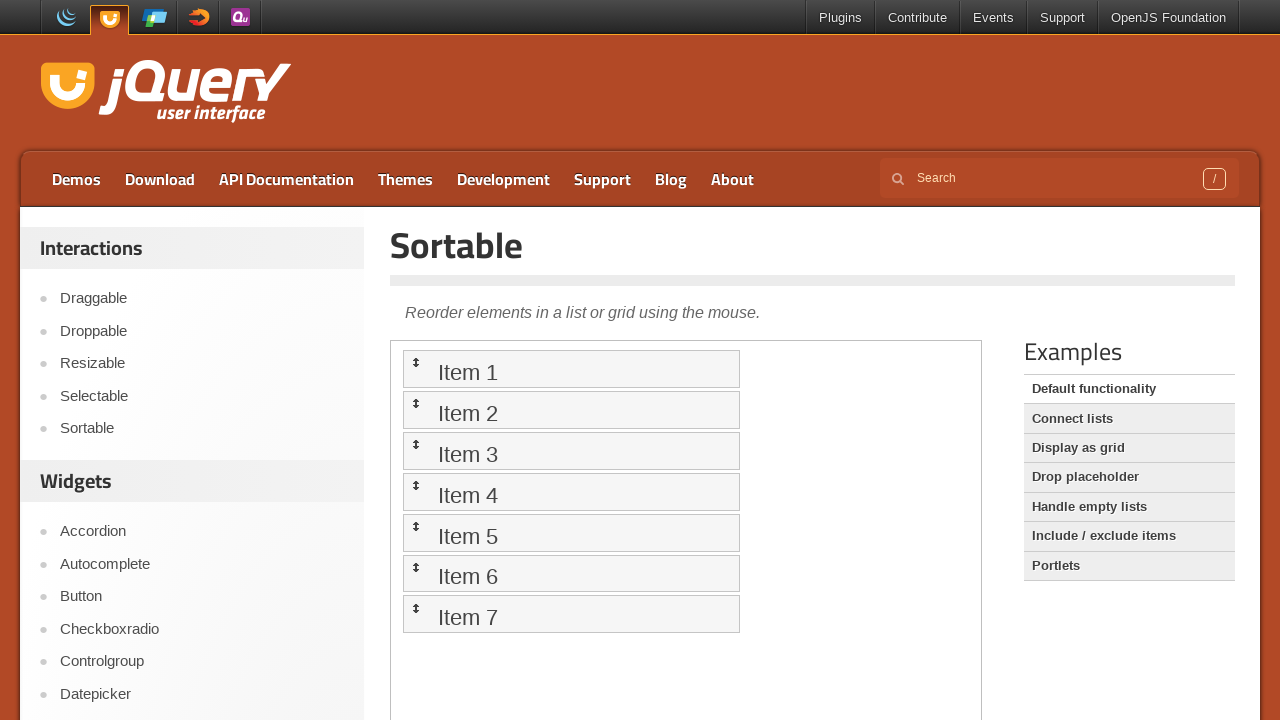

Dragged item 7 to position 1 at (571, 369)
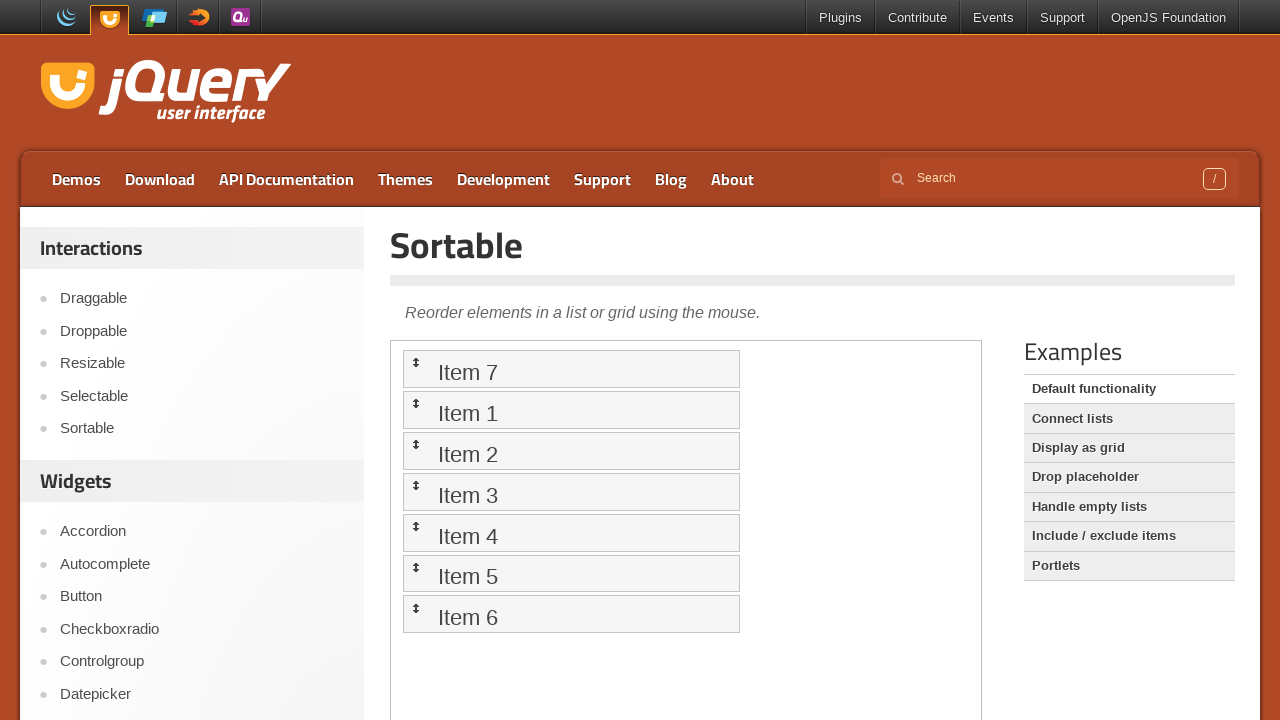

Dragged item 2 to position 1 at (571, 369)
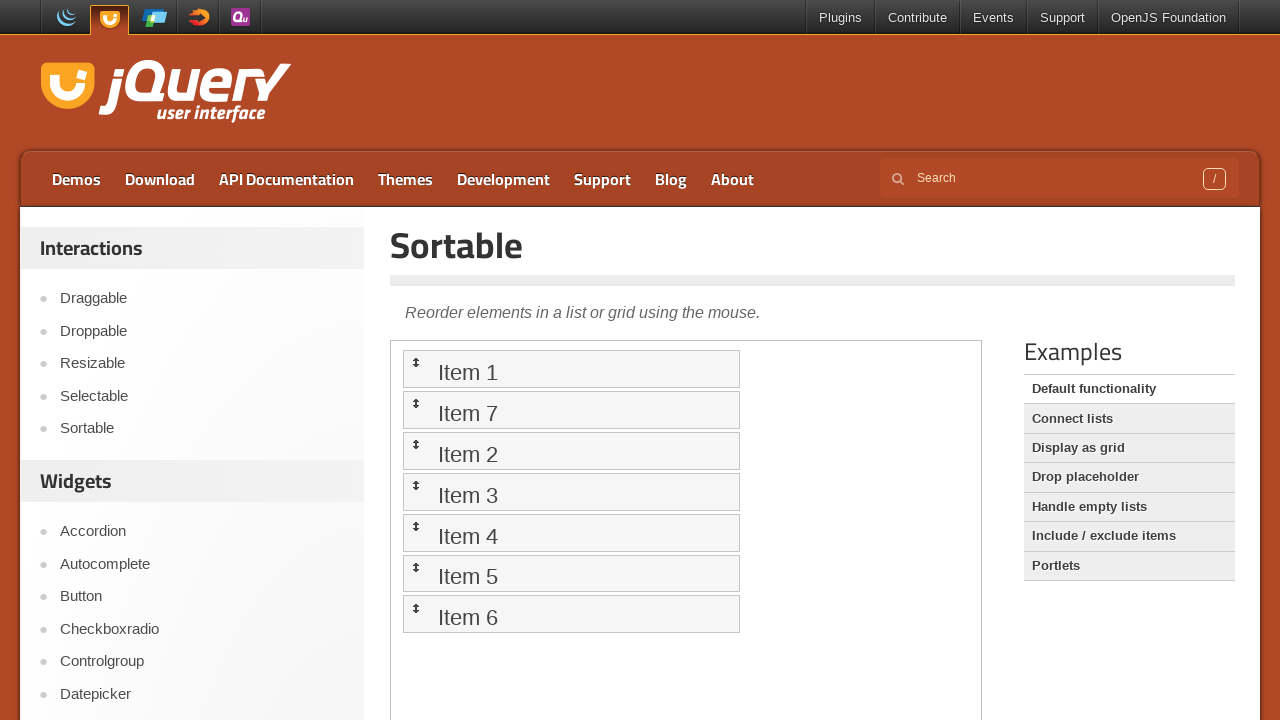

Dragged item 3 to position 1 at (571, 369)
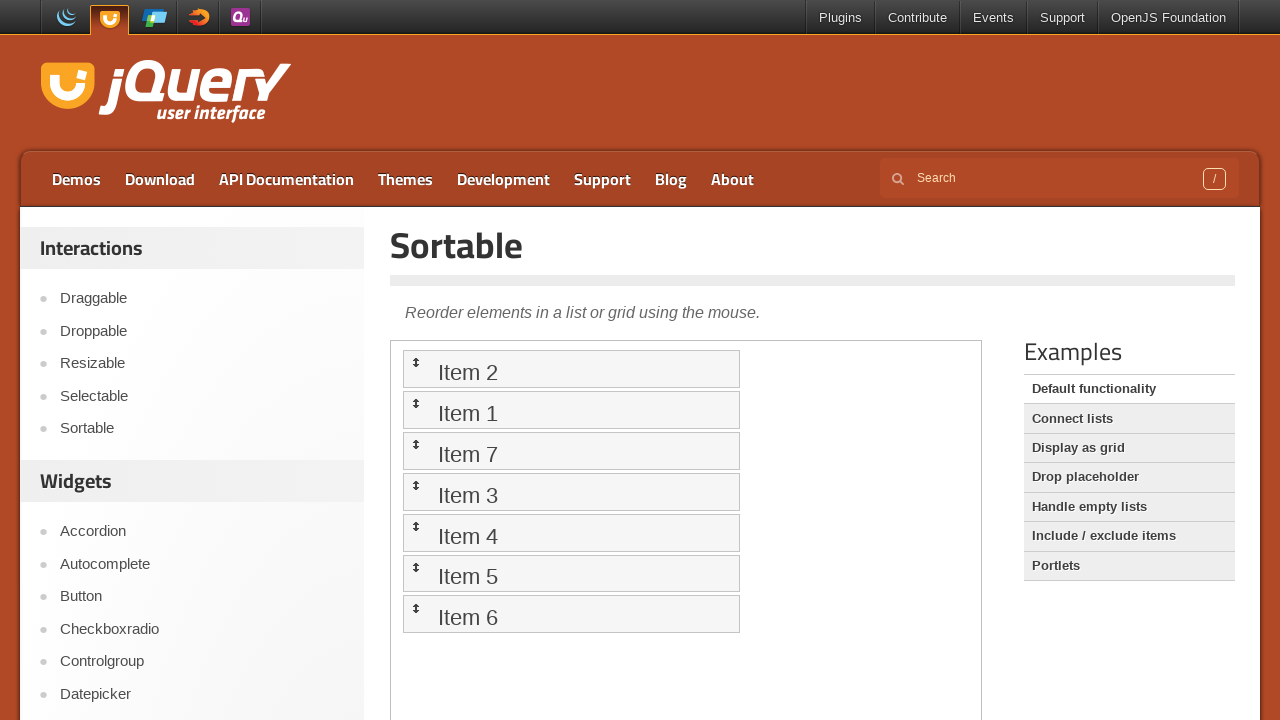

Dragged item 4 to position 1 at (571, 369)
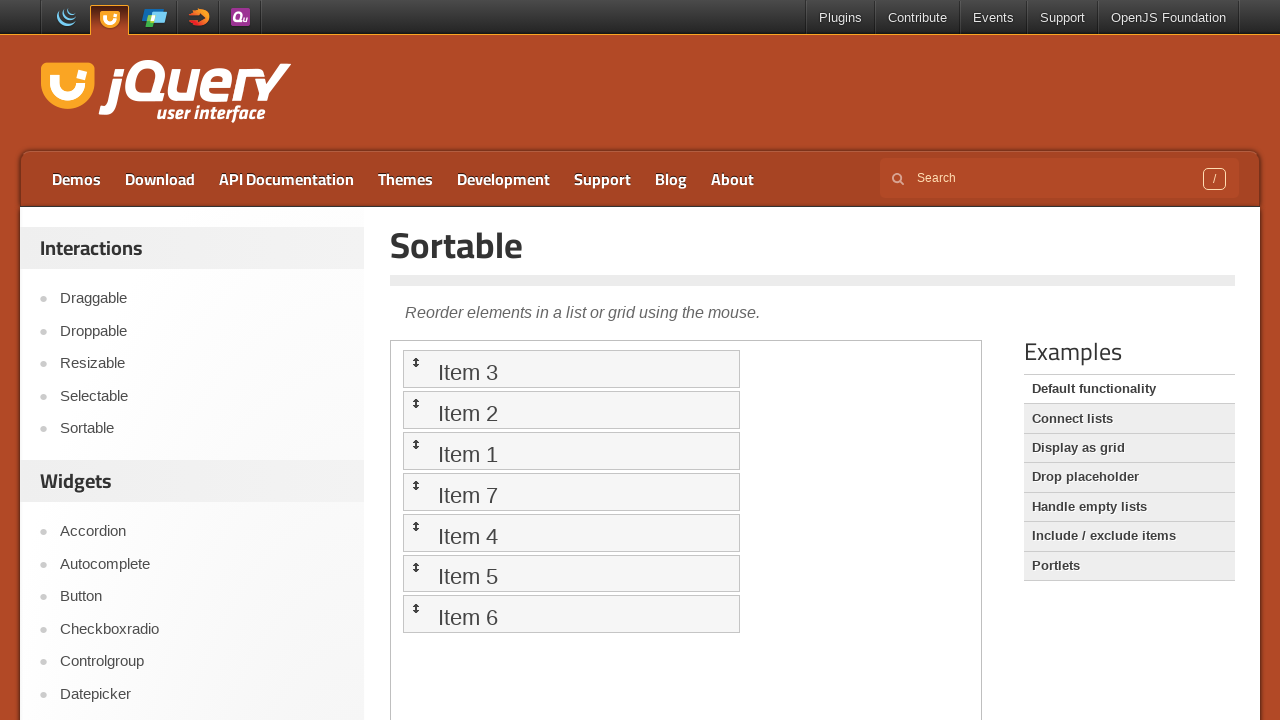

Dragged item 5 to position 1 at (571, 369)
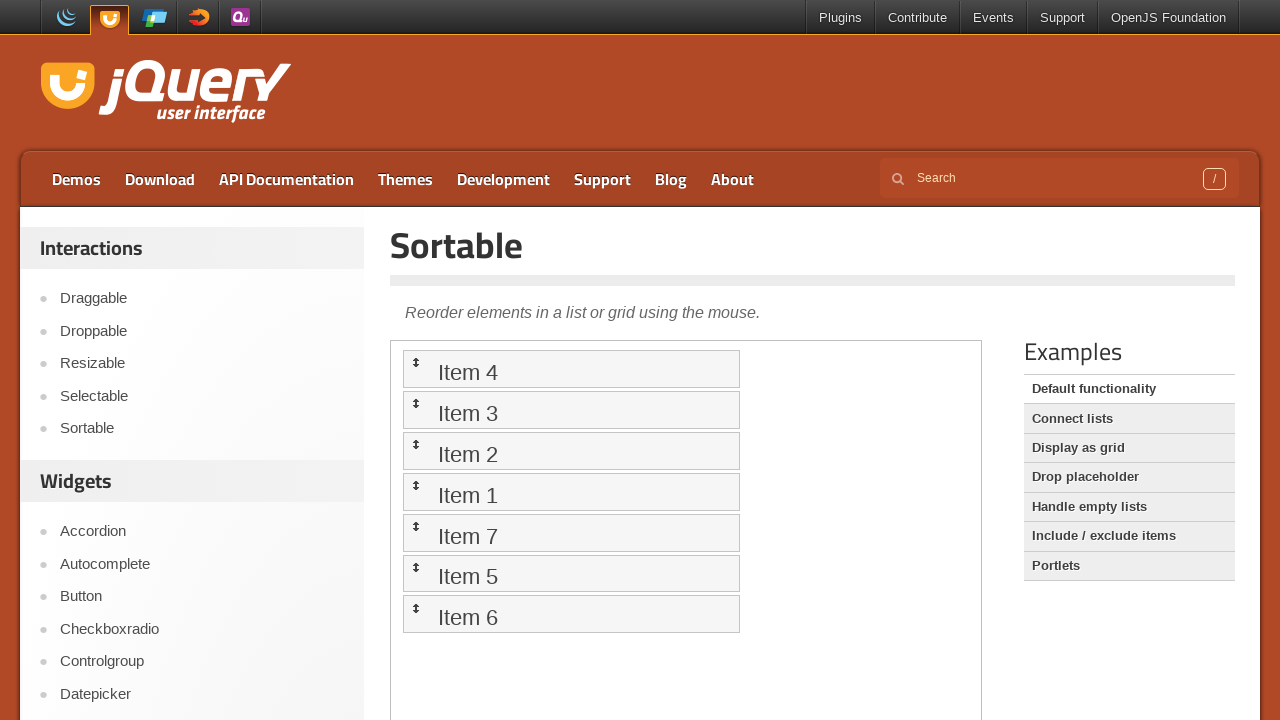

Dragged item 6 to position 1 at (571, 369)
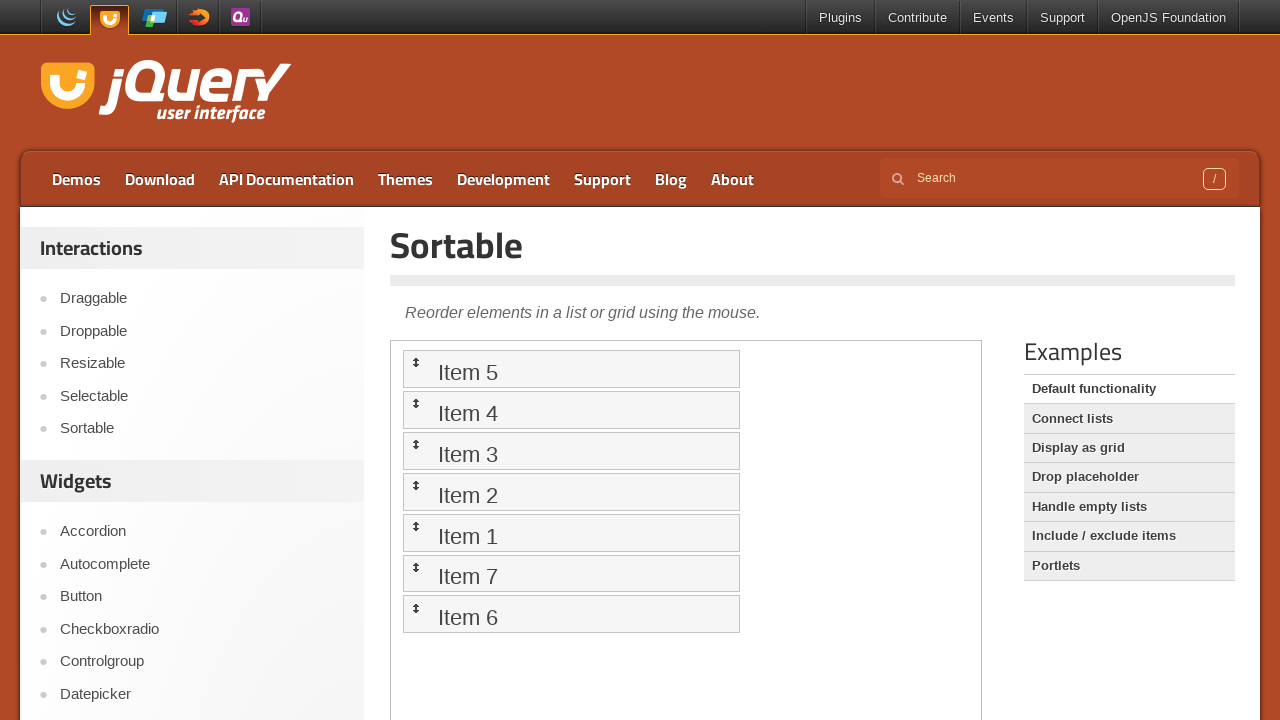

Dragged item at position 5 to position 4 at (571, 492)
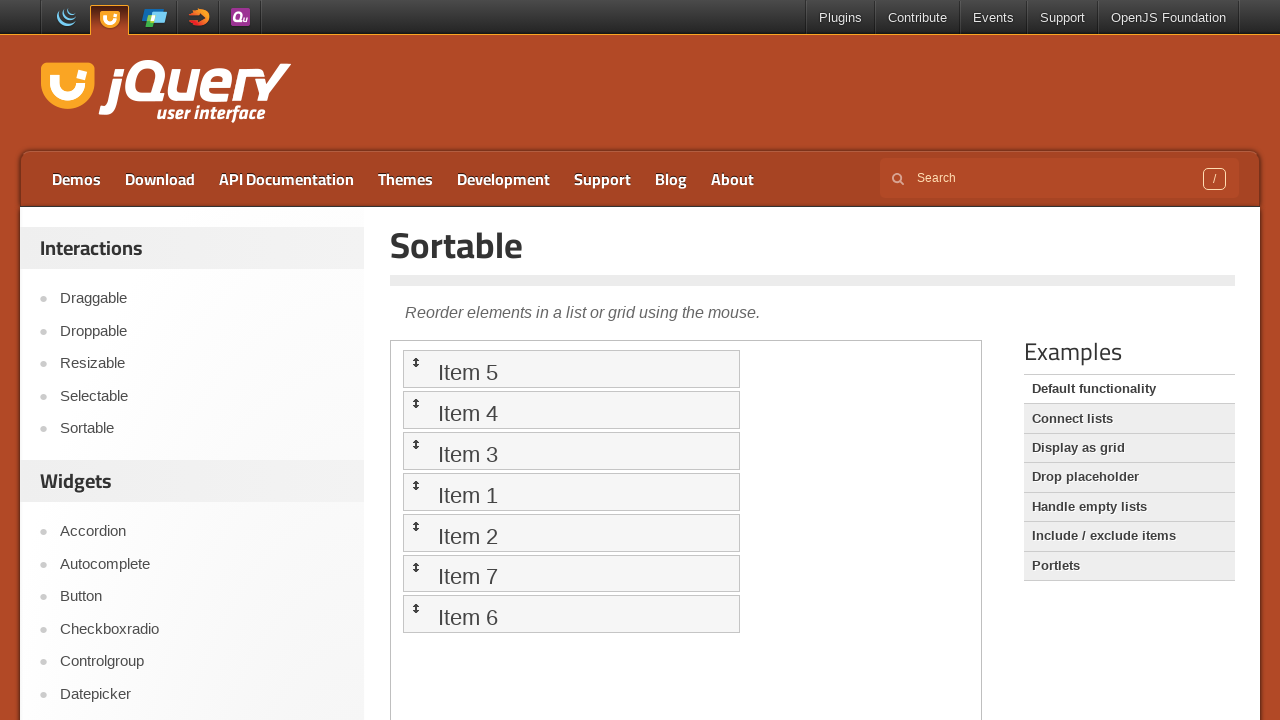

Dragged item at position 5 to position 3 at (571, 451)
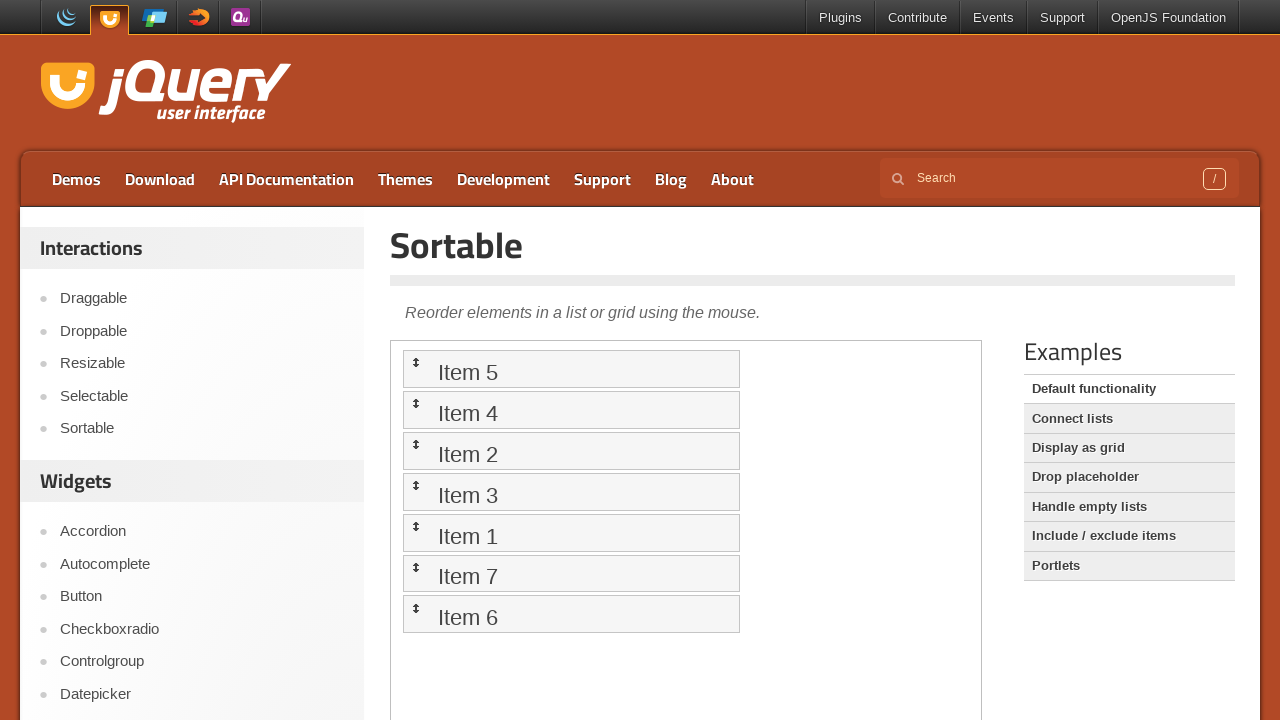

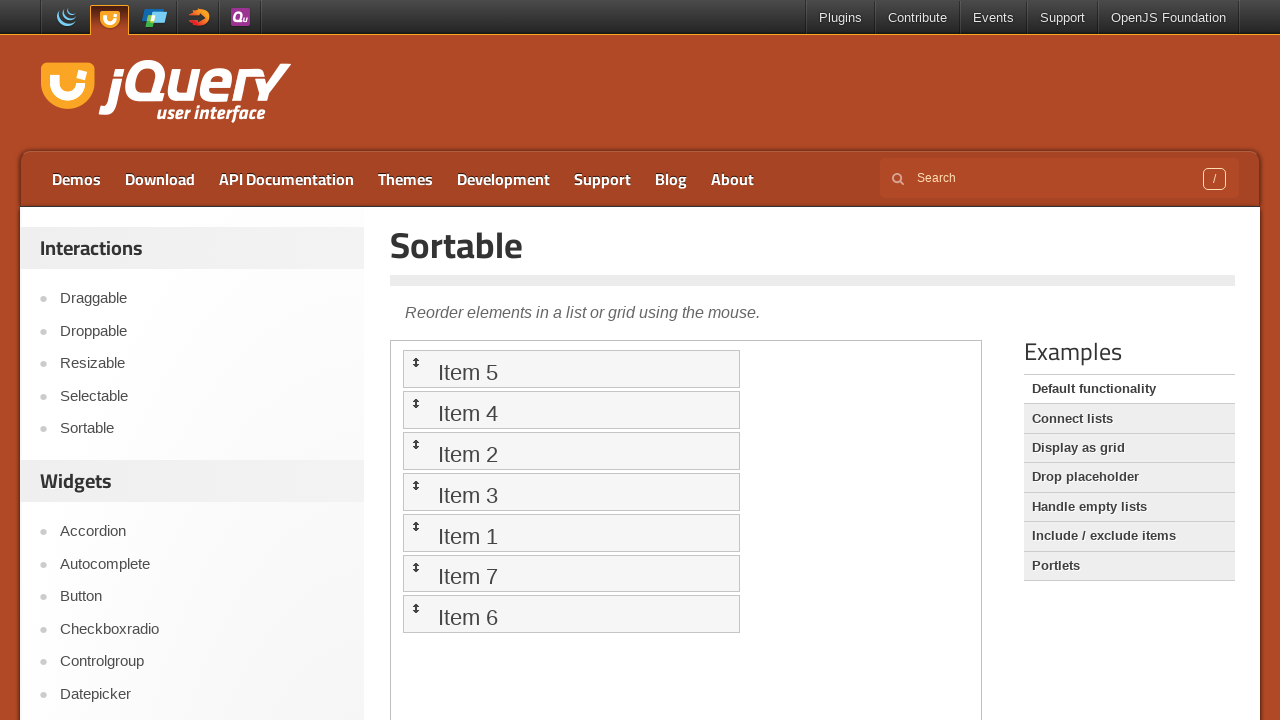